Demonstrates browser navigation methods by navigating to a training website, clicking on "ALL COURSES" link, then using back and forward browser navigation

Starting URL: https://training.rcvacademy.com

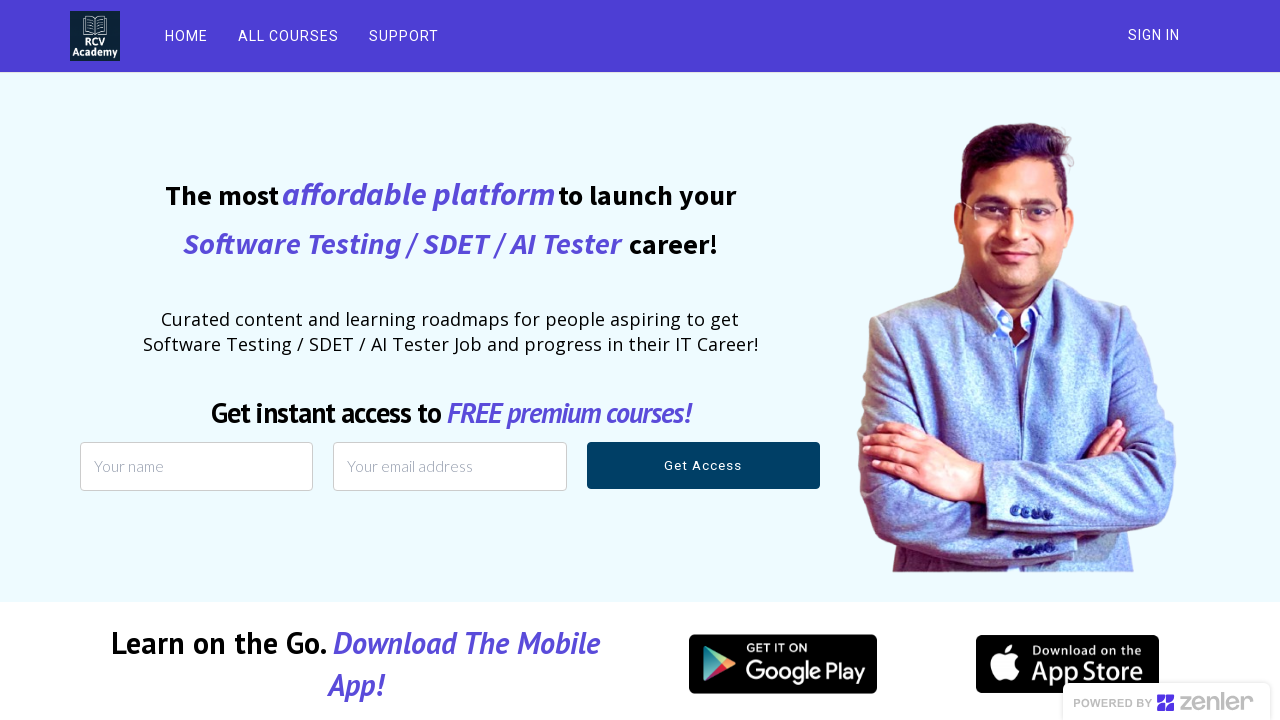

Clicked on 'ALL COURSES' link at (288, 36) on text=ALL COURSES
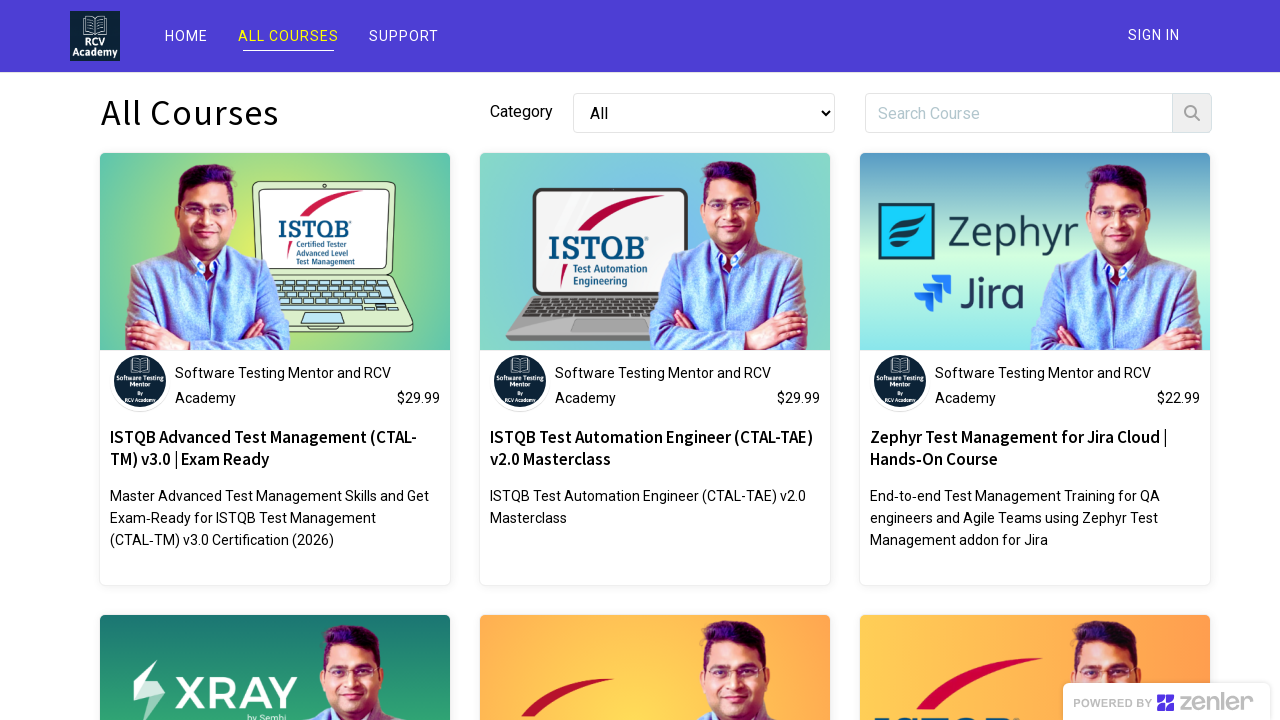

ALL COURSES page loaded
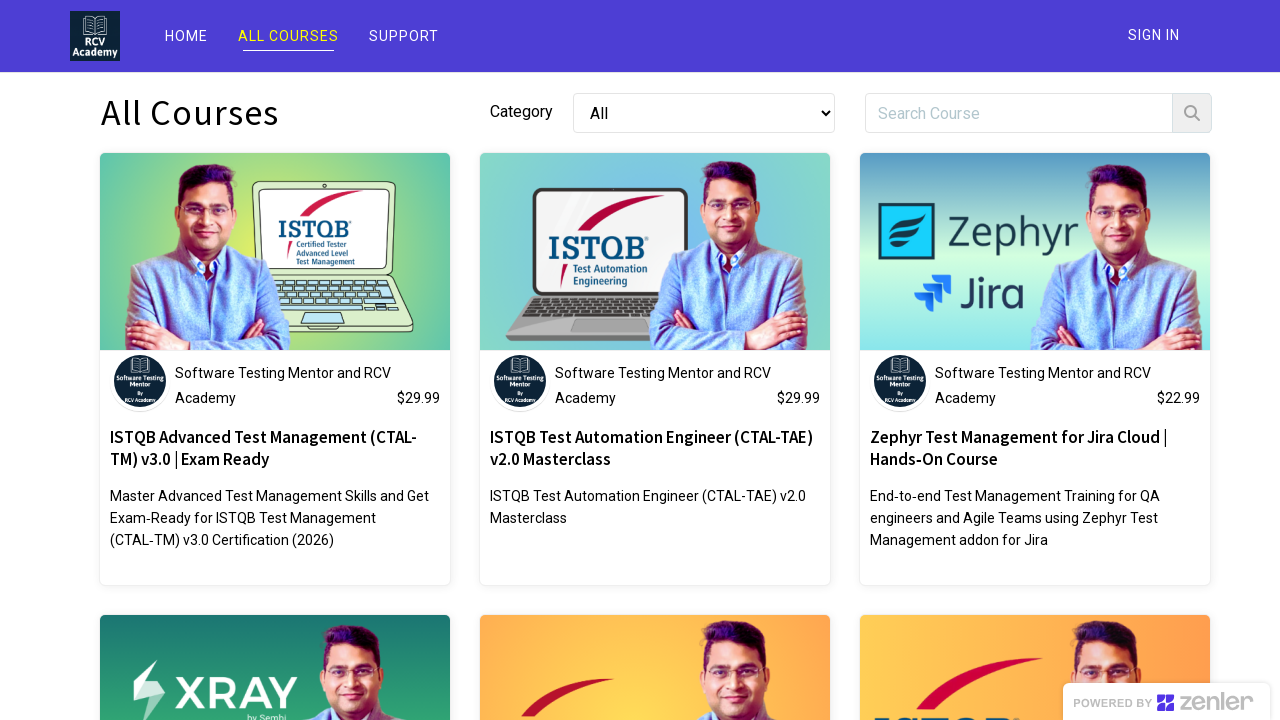

Navigated back to previous page using browser back button
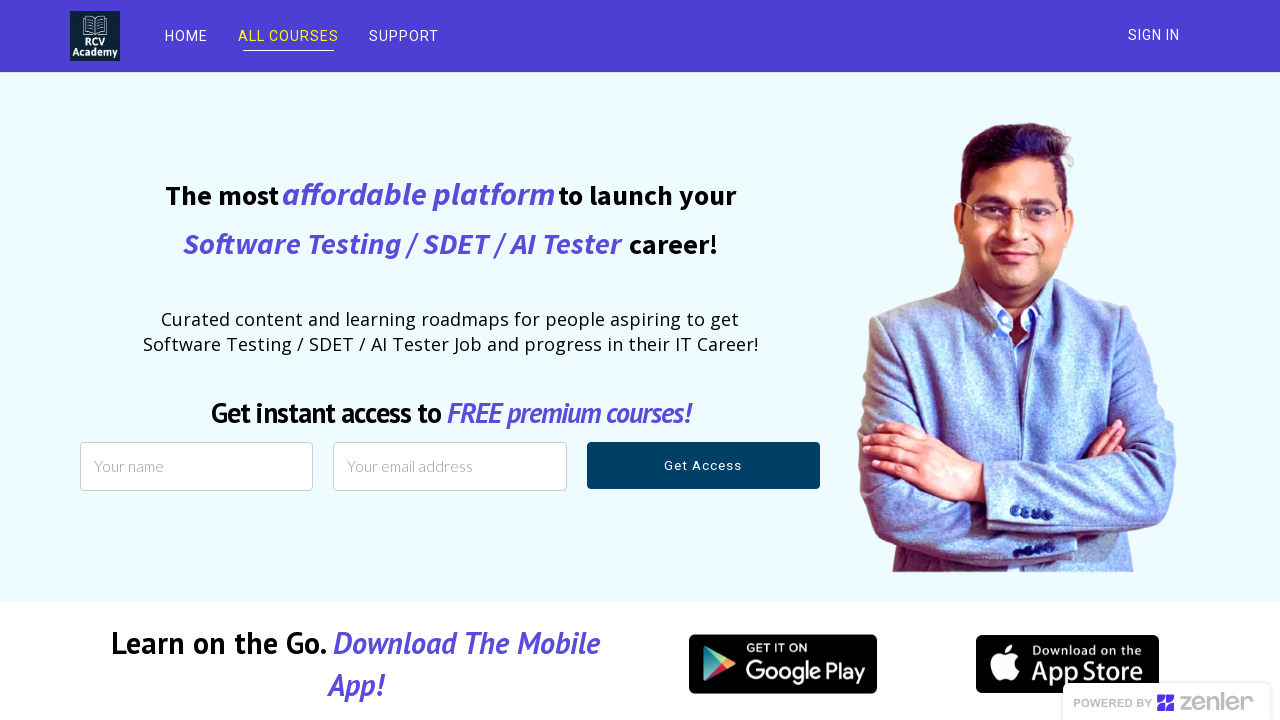

Previous page loaded after back navigation
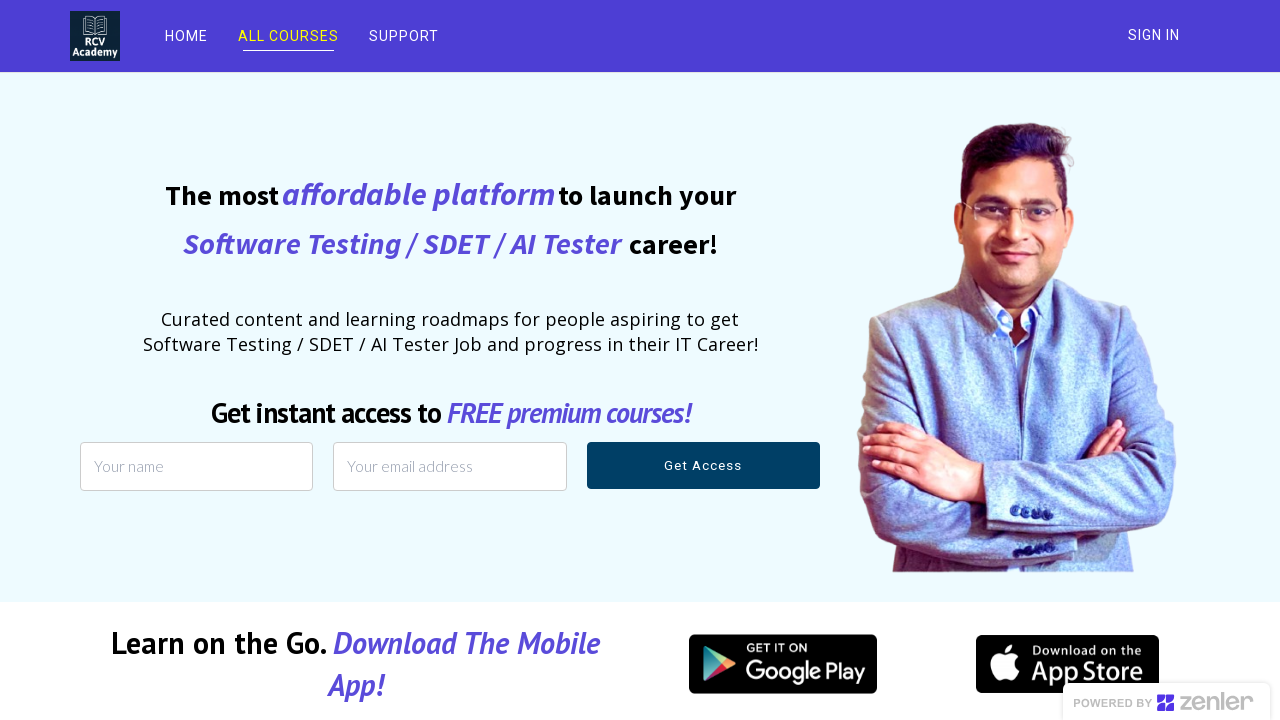

Navigated forward to ALL COURSES page using browser forward button
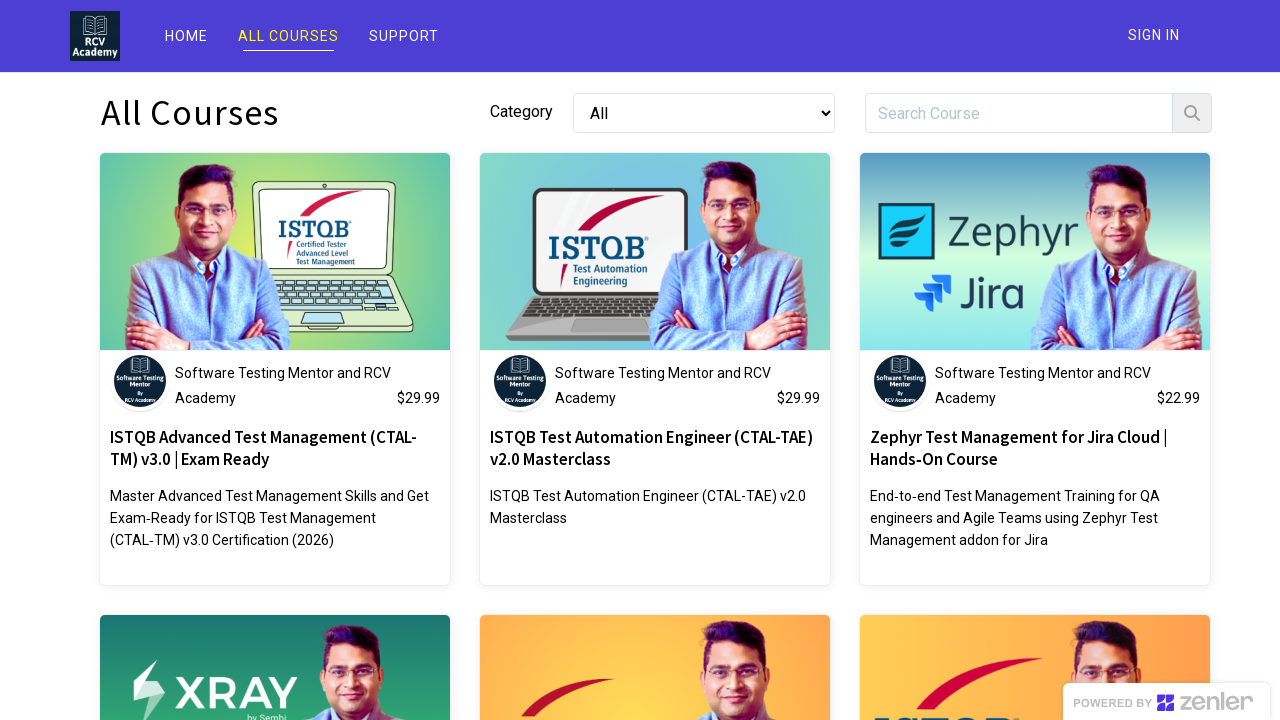

ALL COURSES page loaded after forward navigation
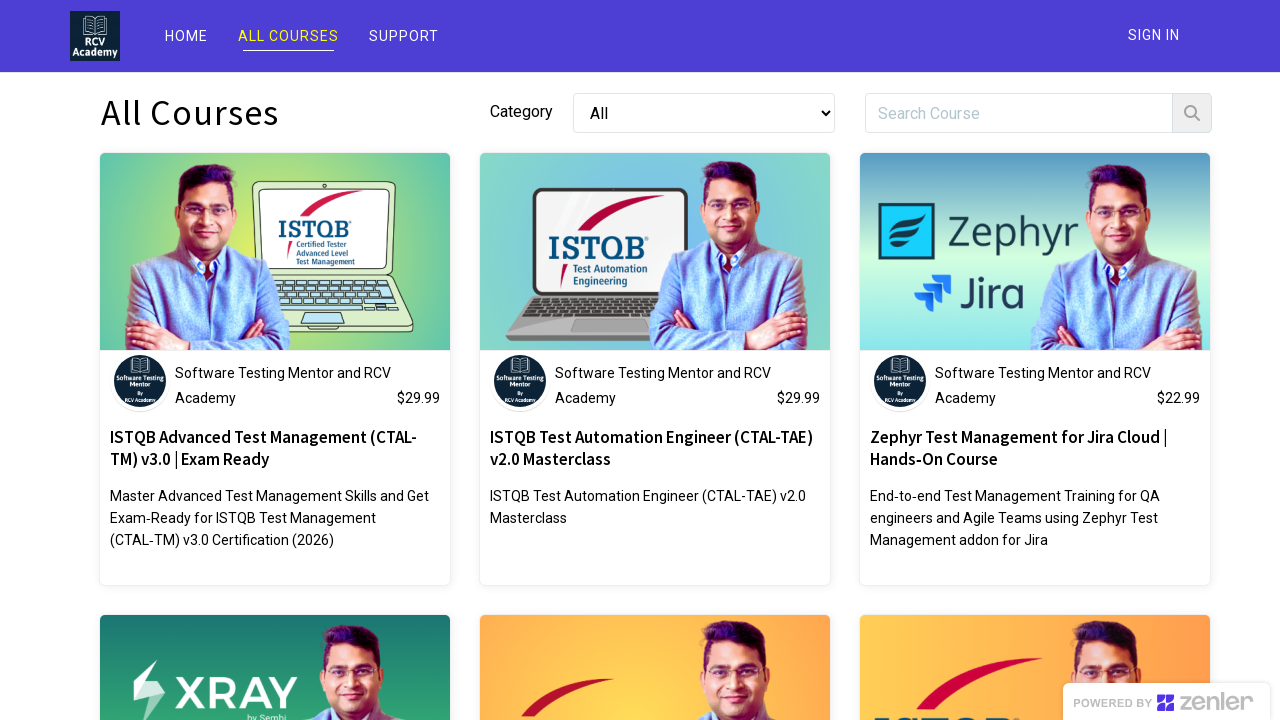

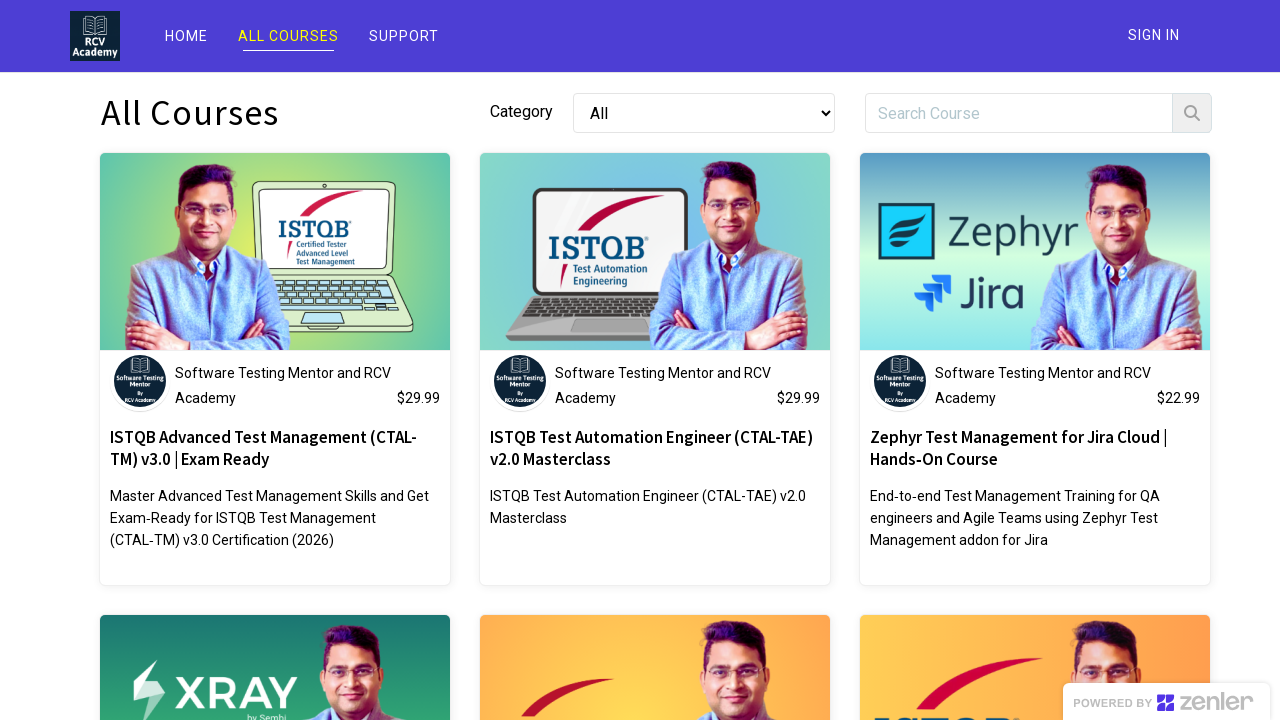